Tests registration form validation by attempting to register with an existing email address and verifying the error message is displayed

Starting URL: https://automationexercise.com/

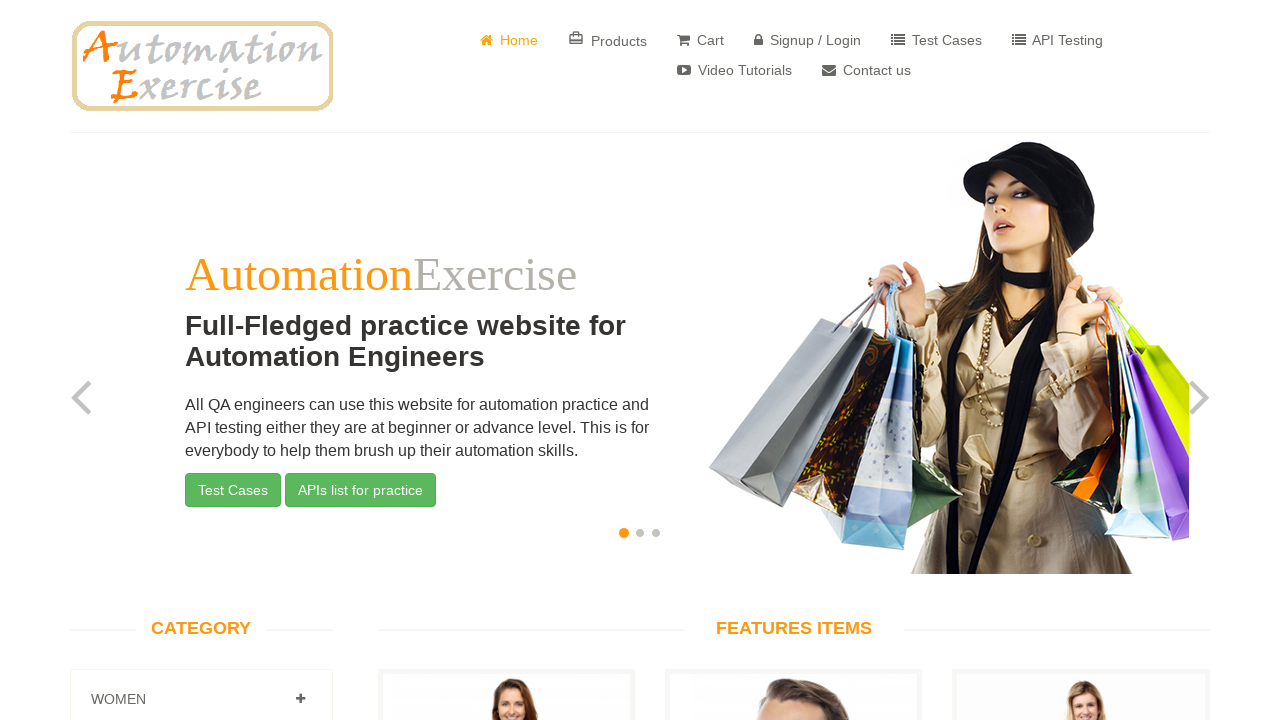

Clicked on Signup/Login button at (808, 35) on xpath=//li[contains(.,' Signup / Login')]
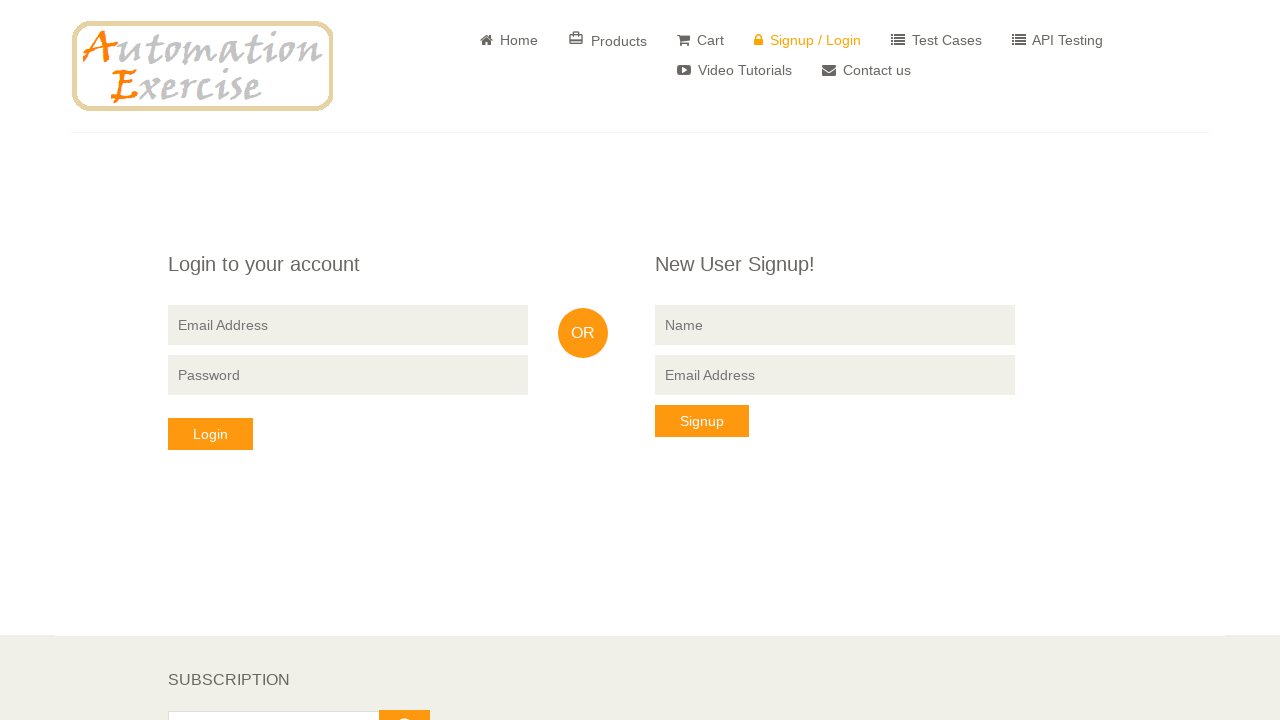

New User Signup section is now visible
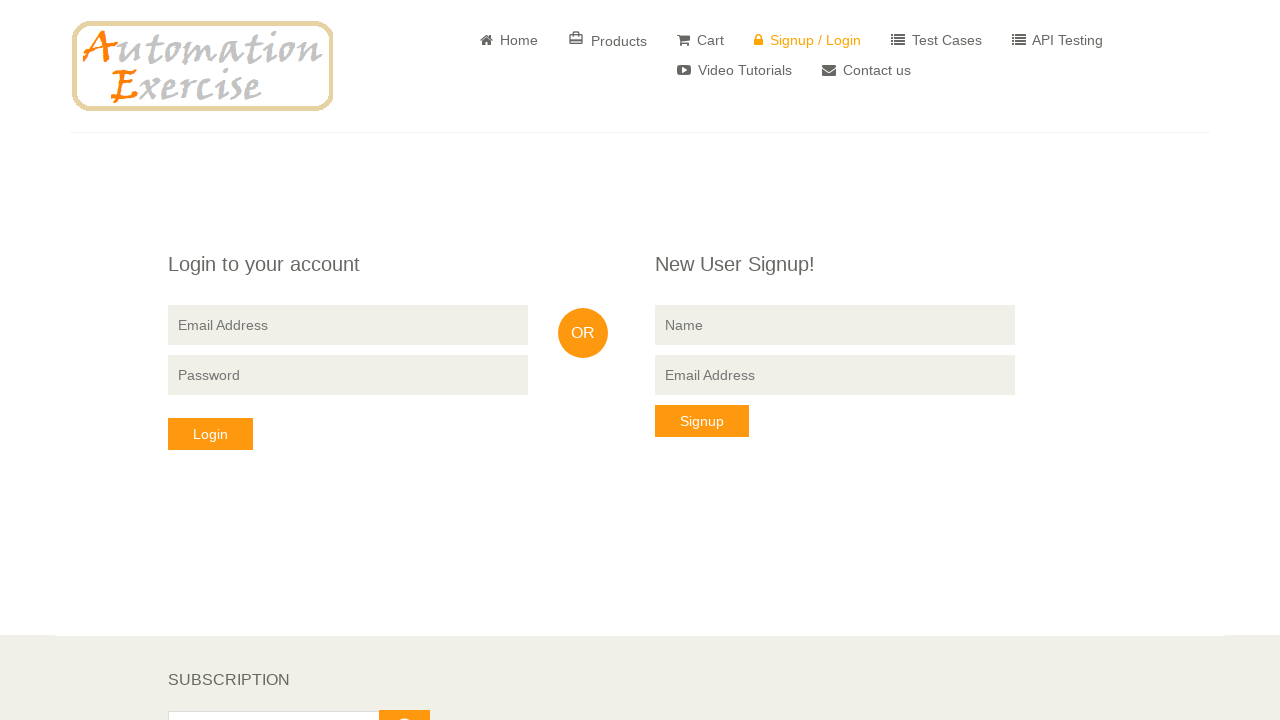

Filled name field with 'Younus' on //input[@data-qa='signup-name']
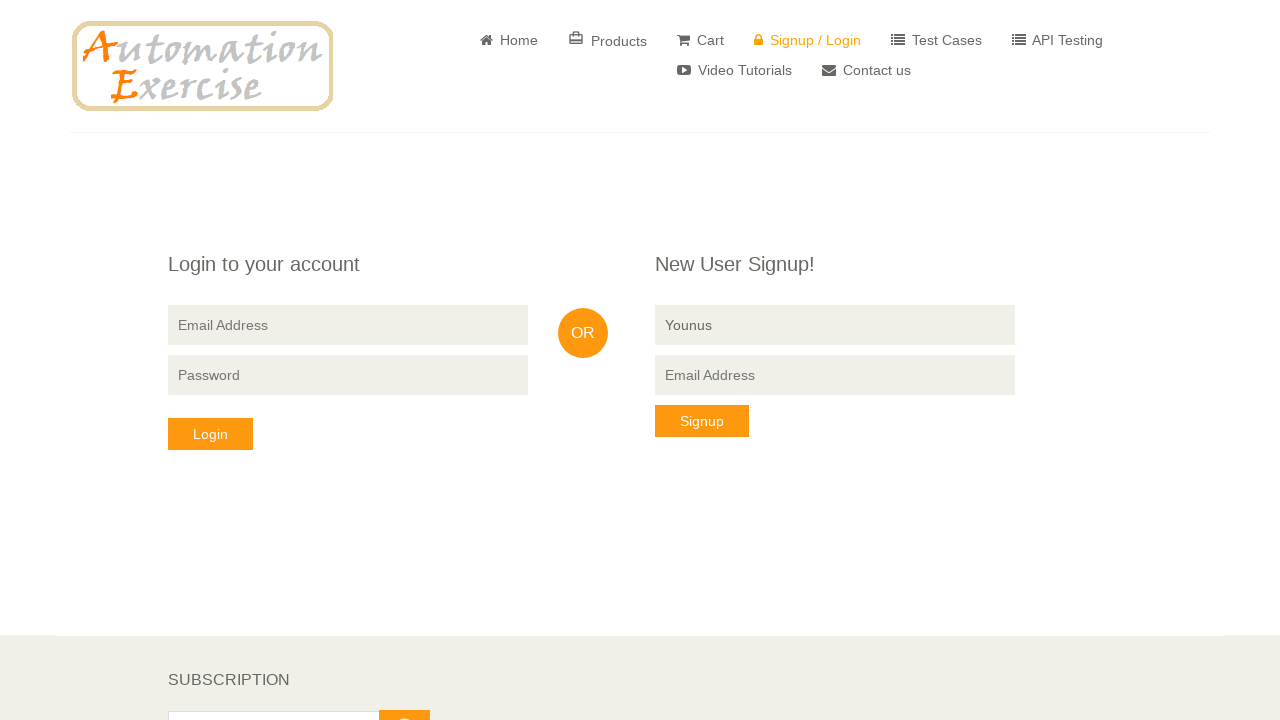

Filled email field with 'younus@gmail.com' on //input[@data-qa='signup-email']
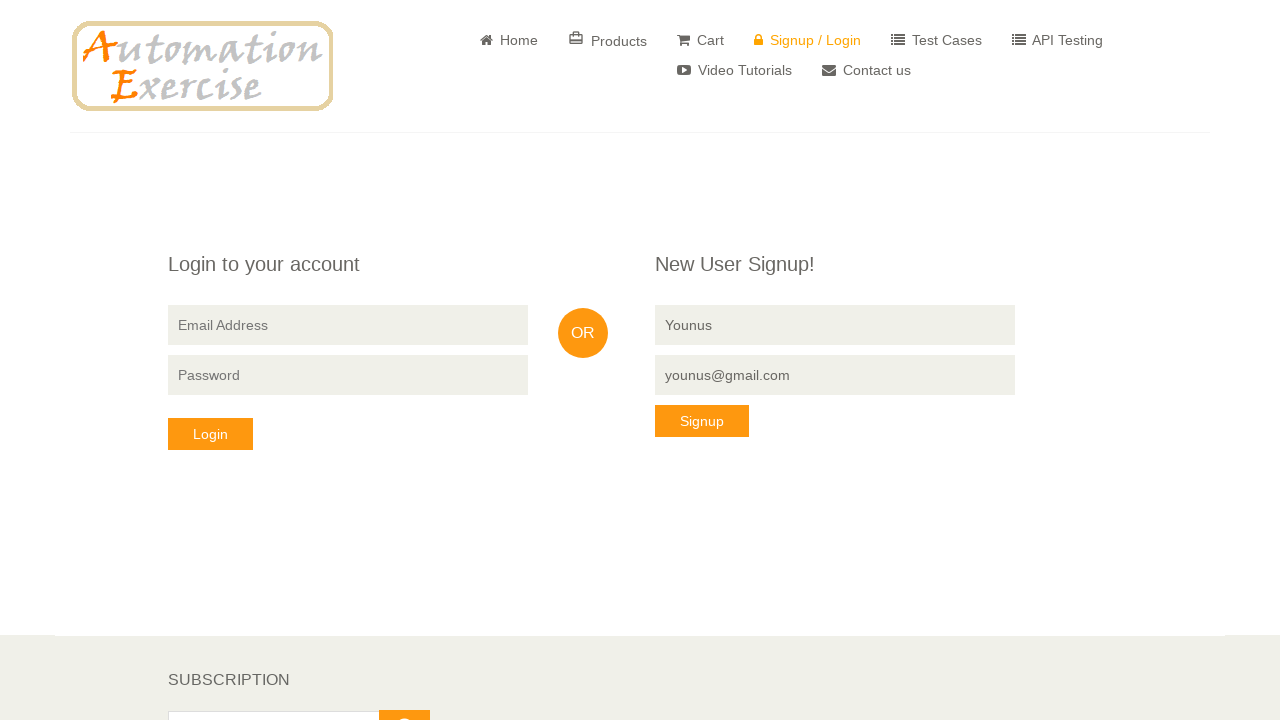

Pressed Enter key to submit registration form on //input[@data-qa='signup-email']
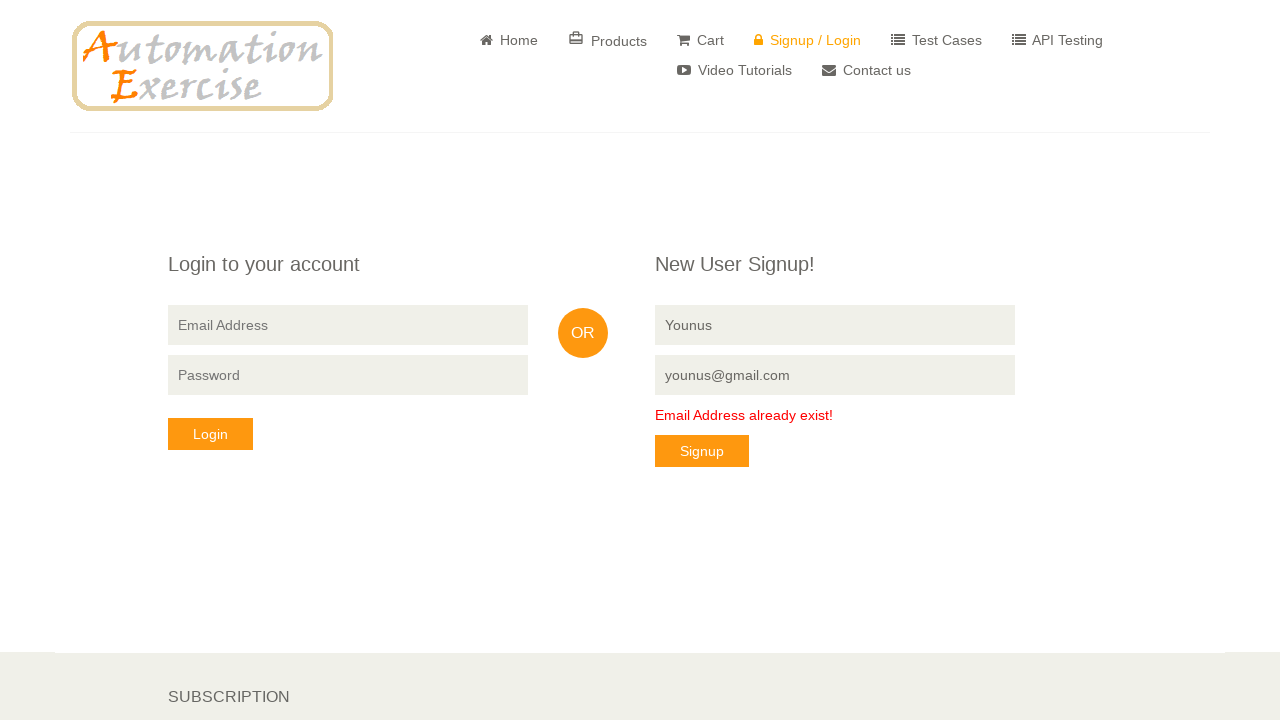

Error message 'Email Address already exist!' is displayed
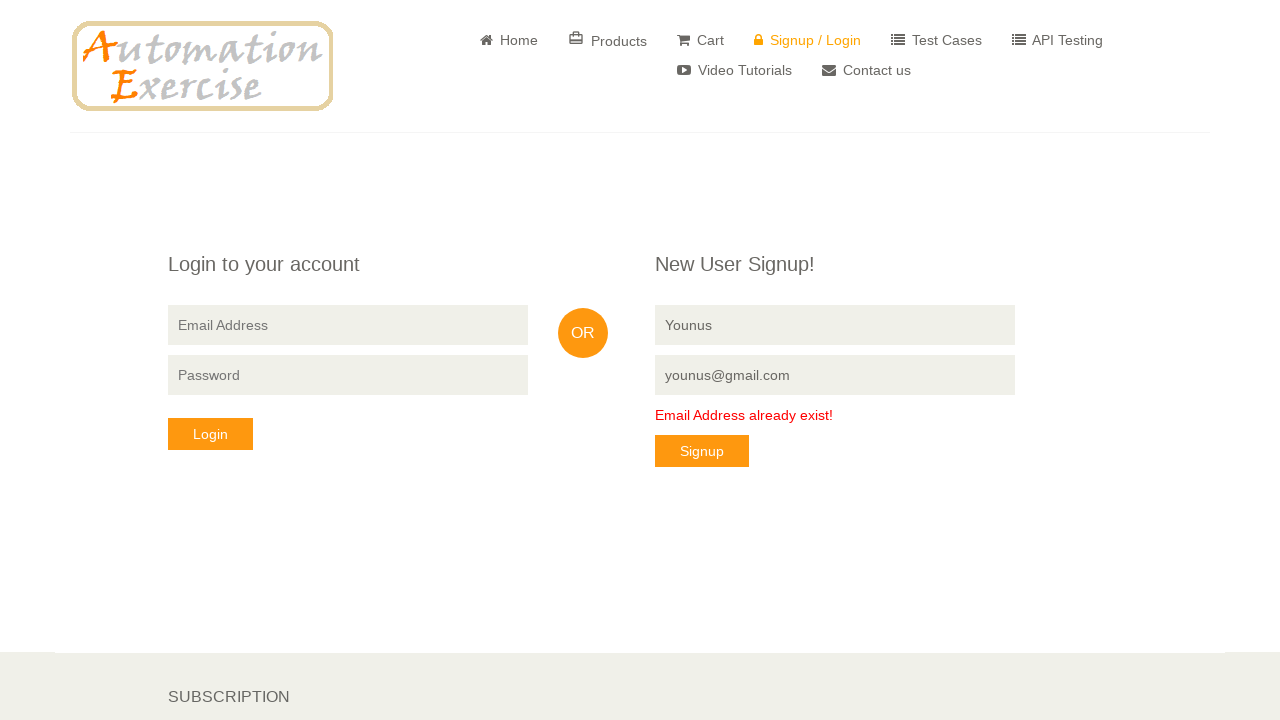

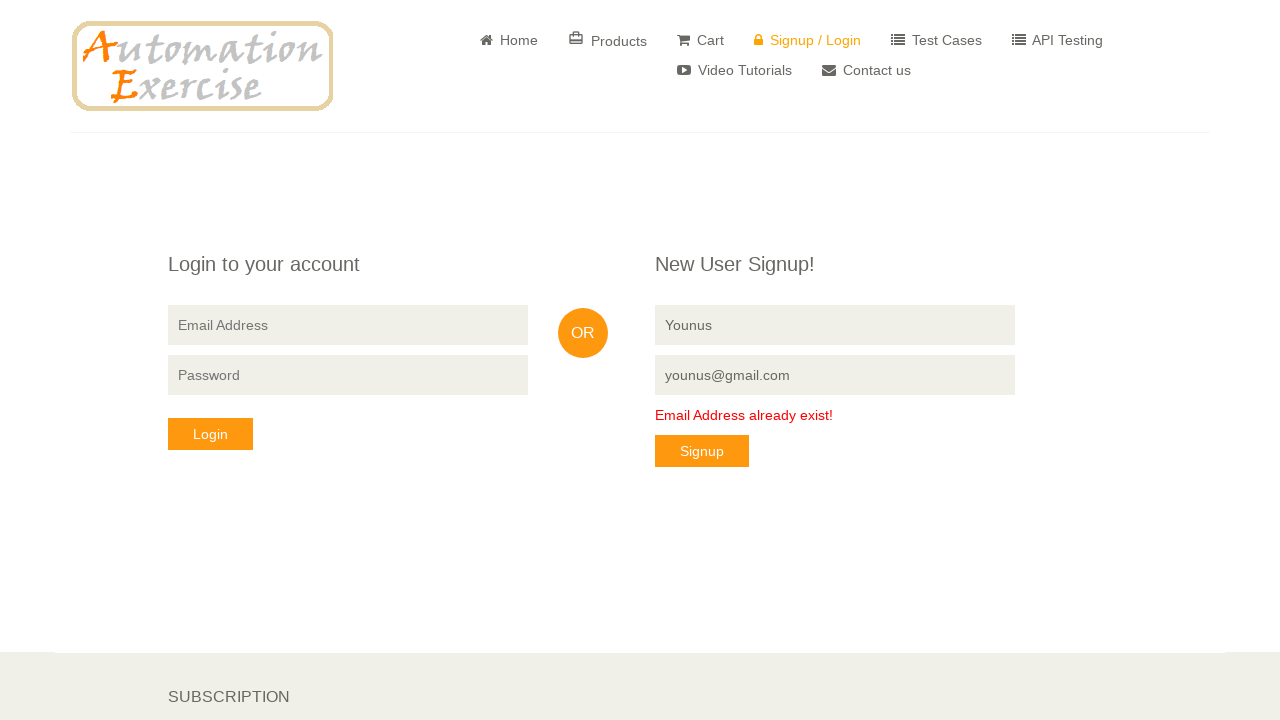